Navigates to Simple Form Demo, fills a single input field with a message and clicks the show message button

Starting URL: https://www.lambdatest.com/selenium-playground/

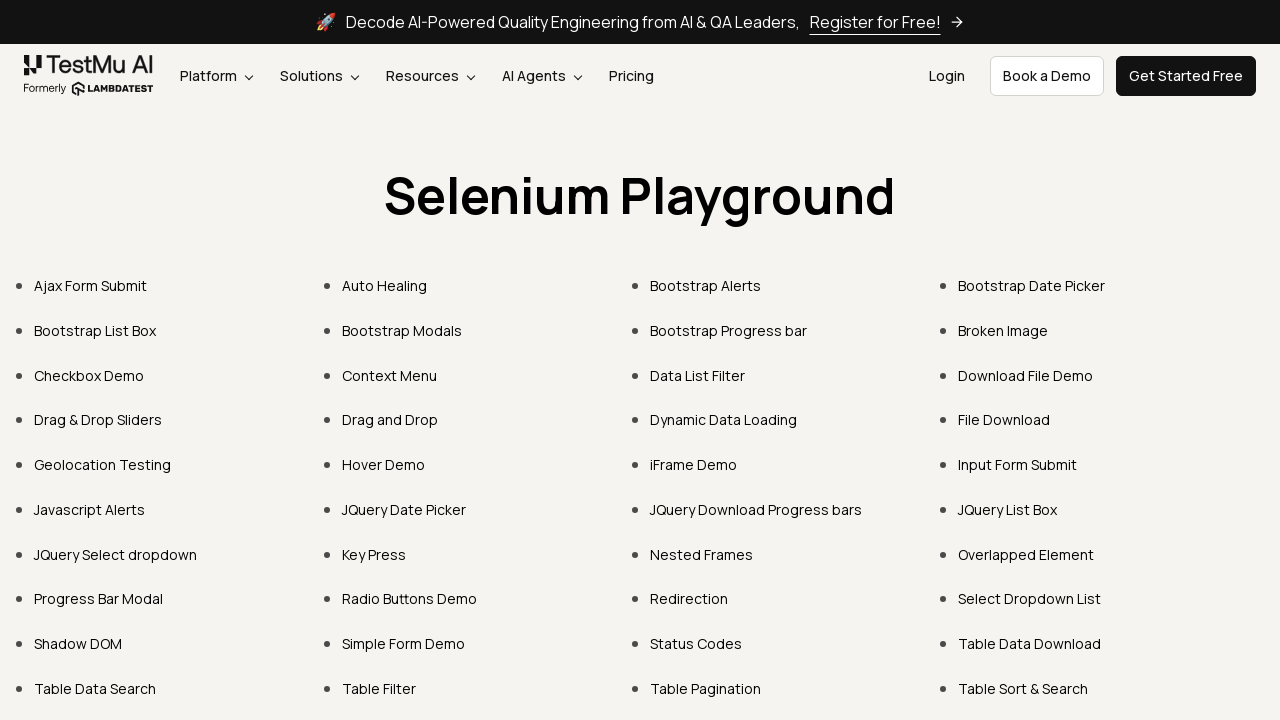

Clicked on 'Simple Form Demo' link at (404, 644) on a:has-text('Simple Form Demo')
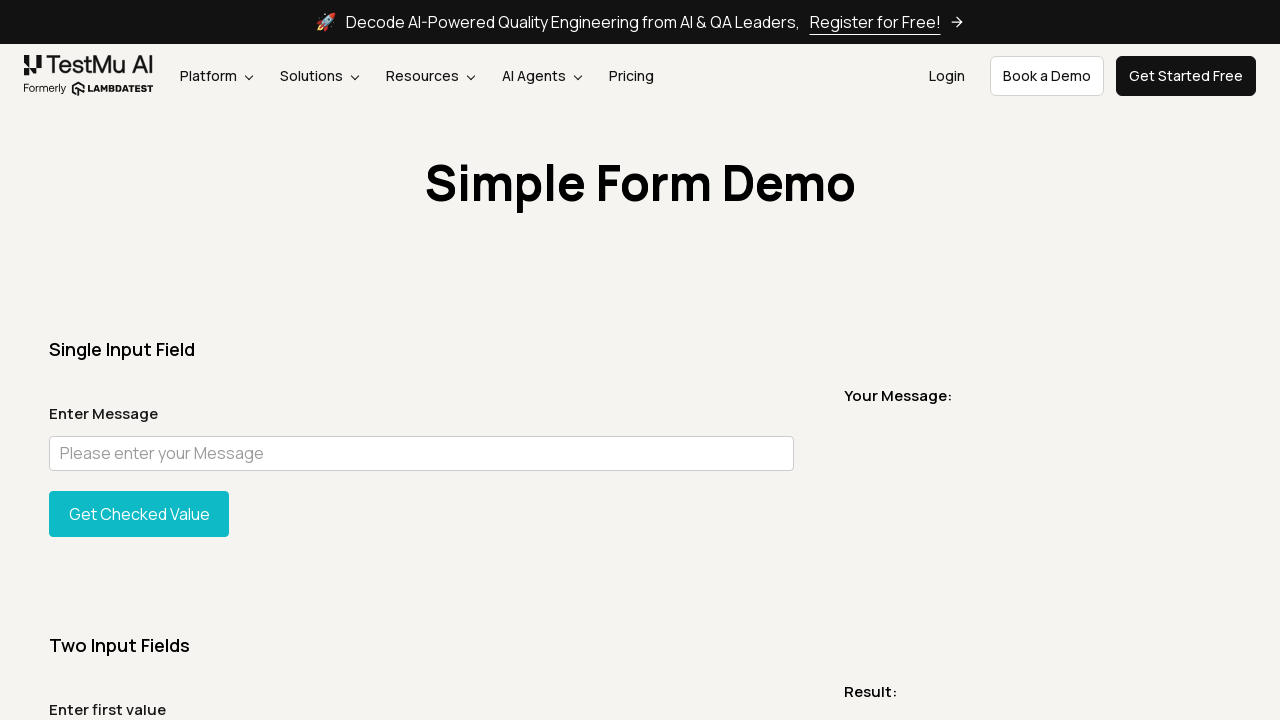

Single Input Field section loaded and visible
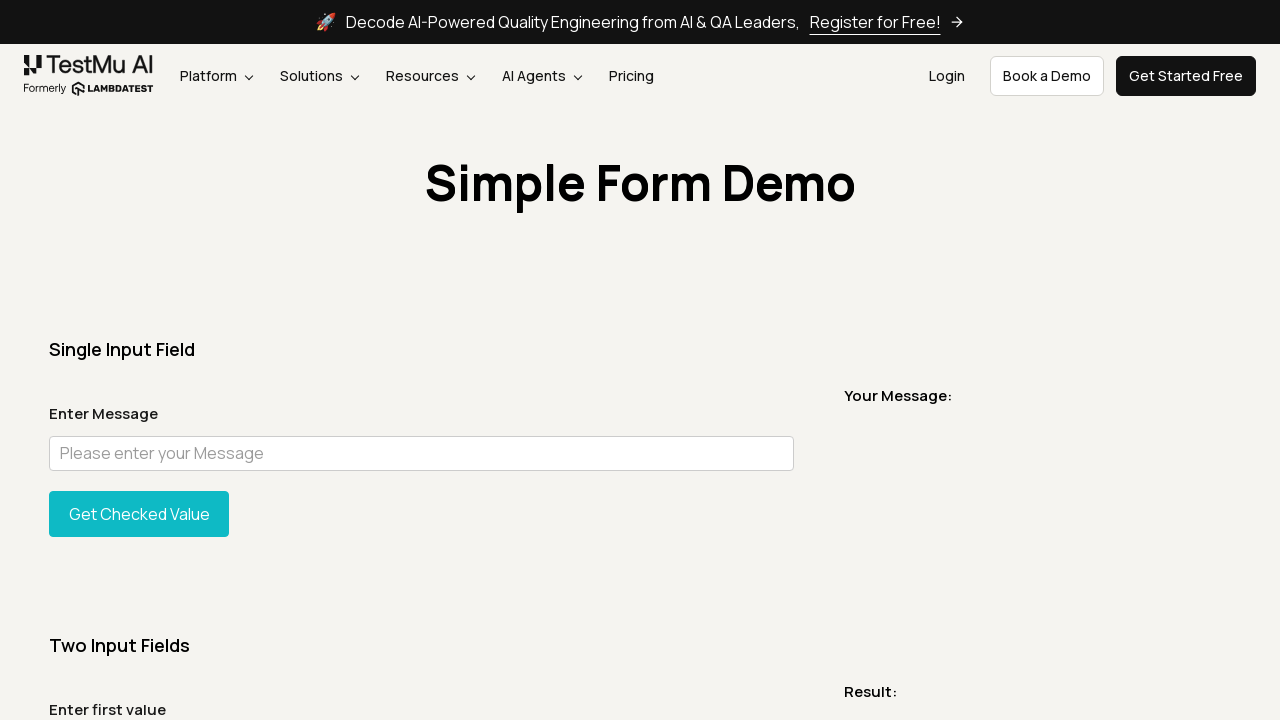

Scrolled down 500px to view the input field section
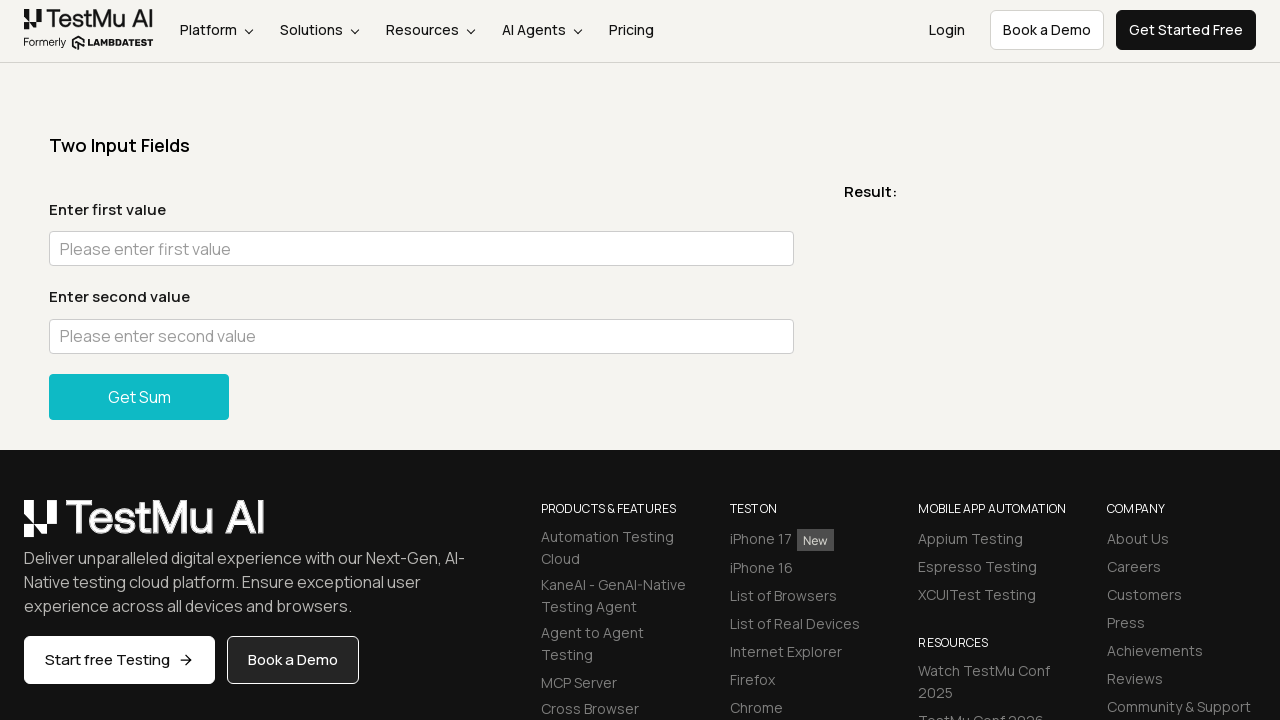

Filled the single input field with message 'Hi, this is Rehmat here' on #user-message
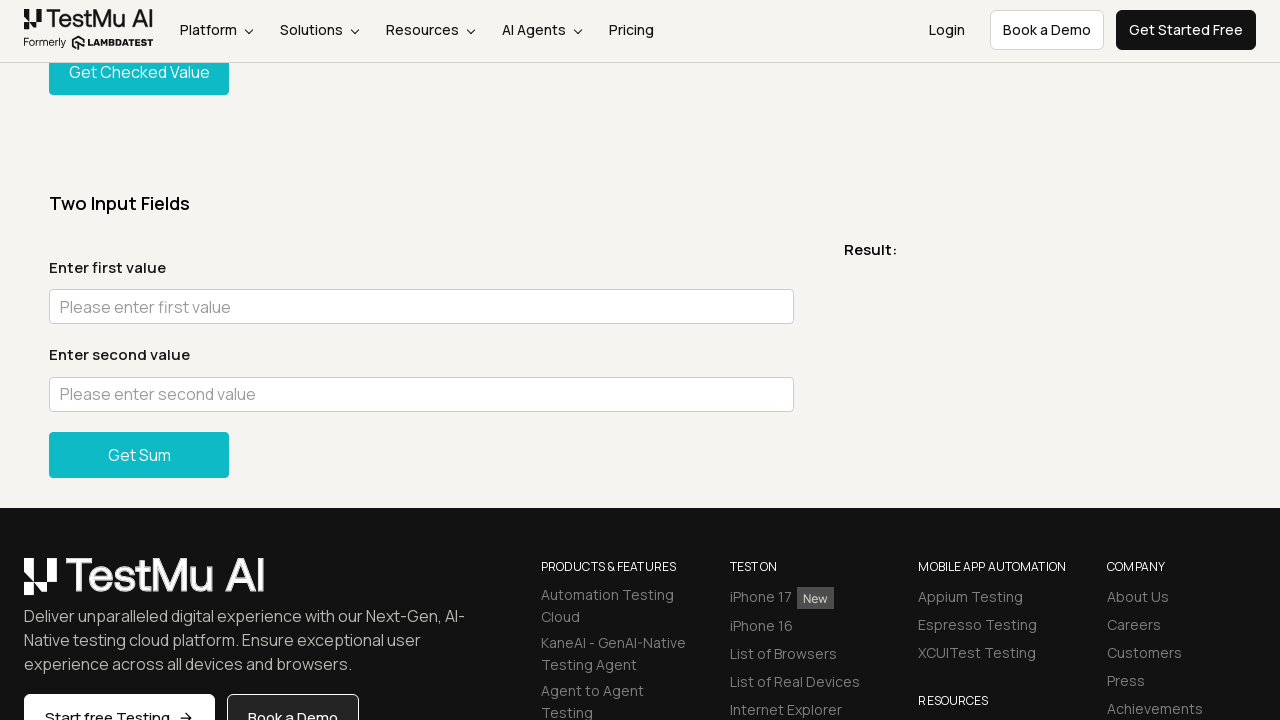

Clicked the 'Show Message' button to display the message at (139, 72) on #showInput
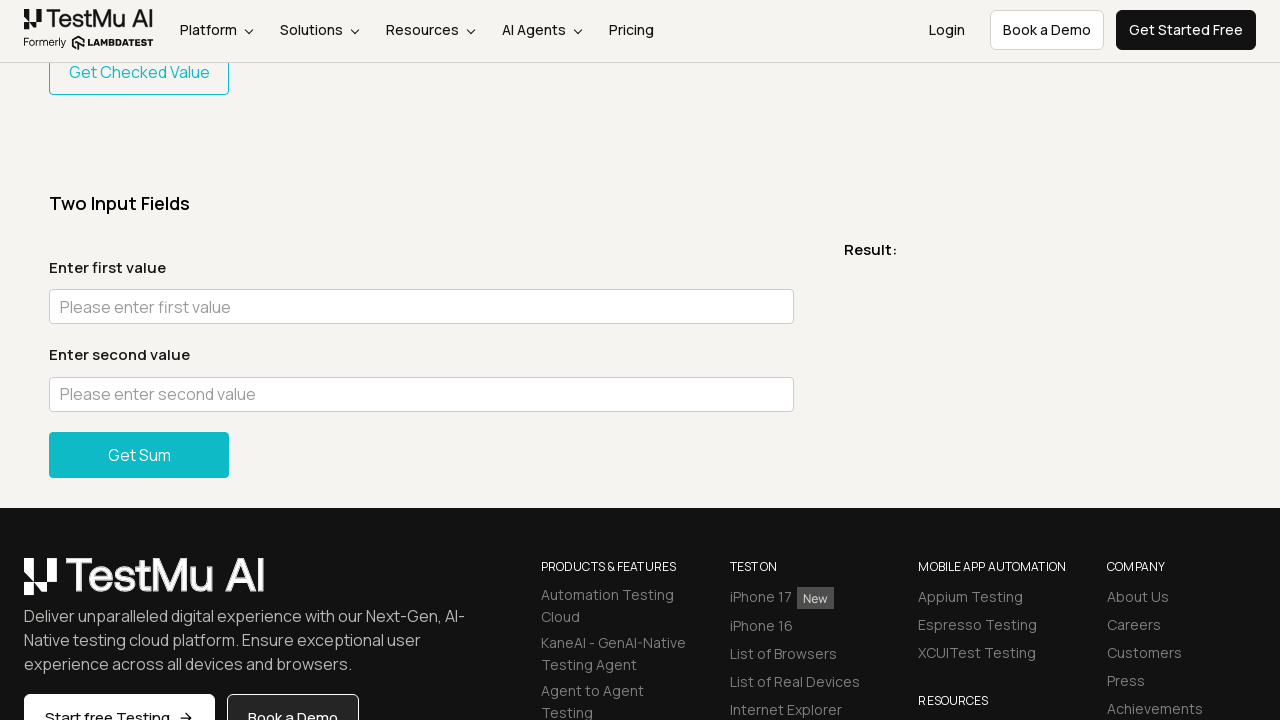

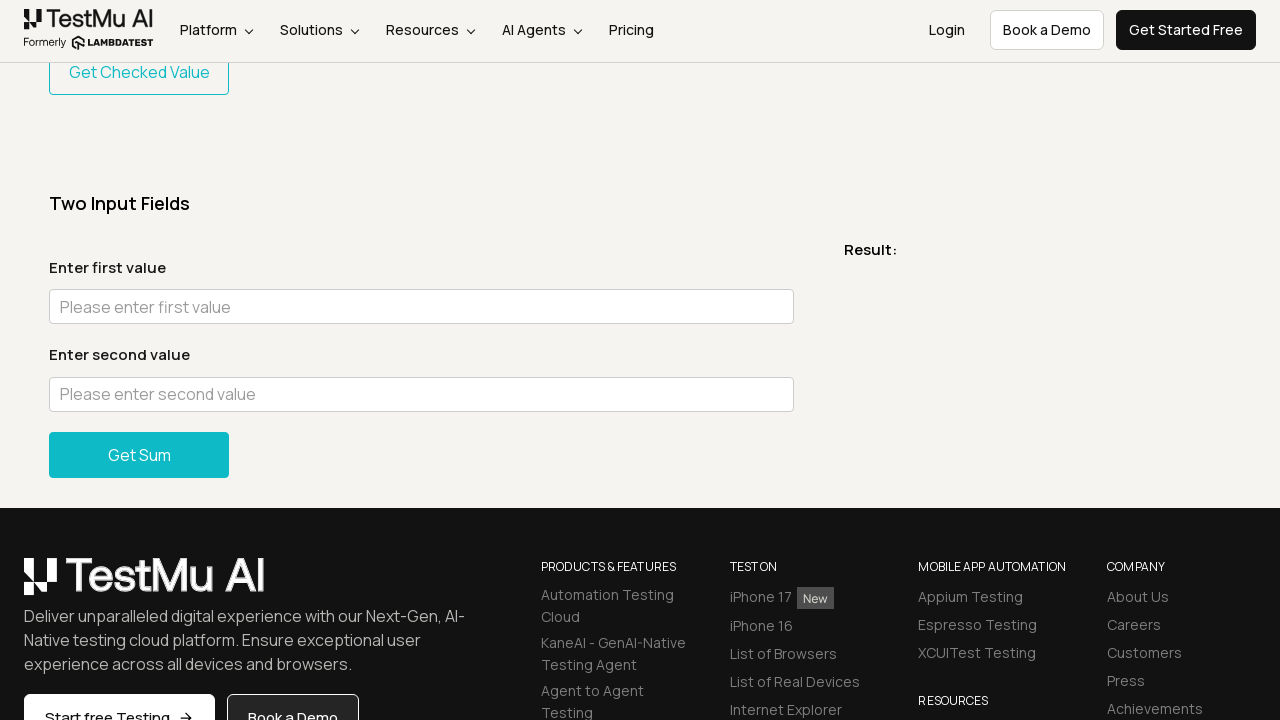